Tests adding a product to cart from the product details page and verifying it appears in the cart

Starting URL: https://www.demoblaze.com

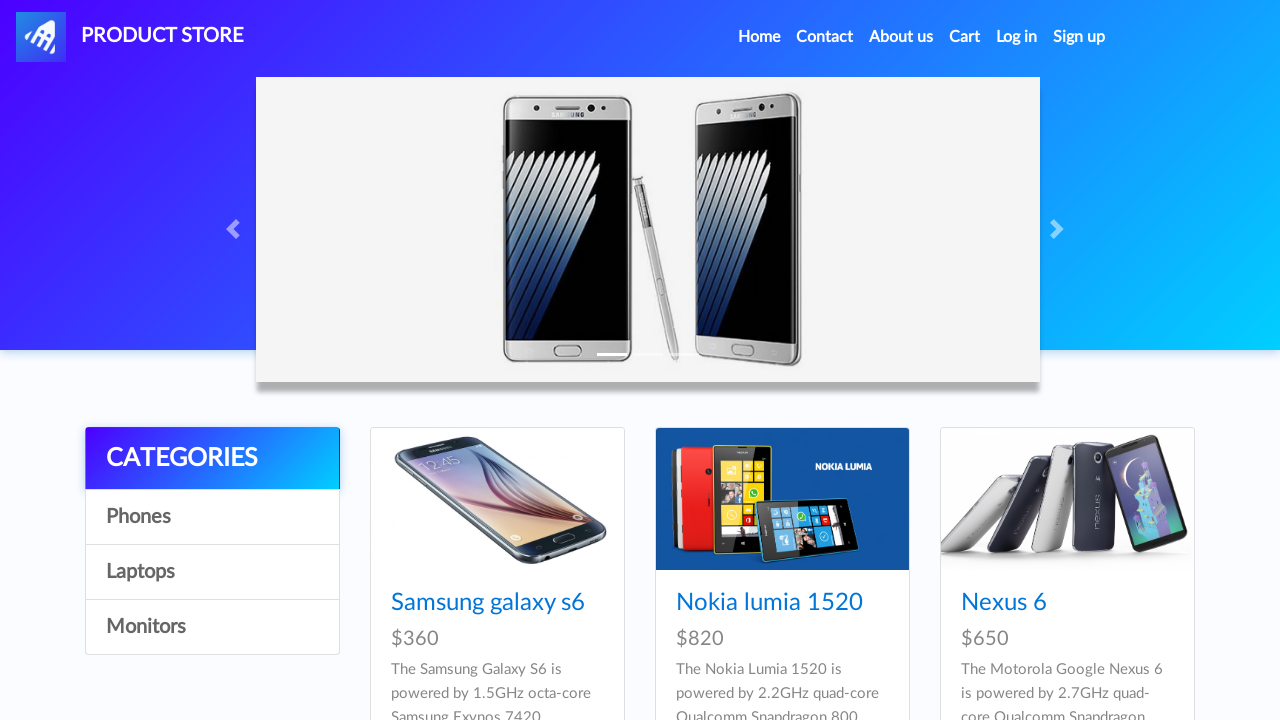

Clicked on Sony vaio i7 product at (1024, 361) on text=Sony vaio i7
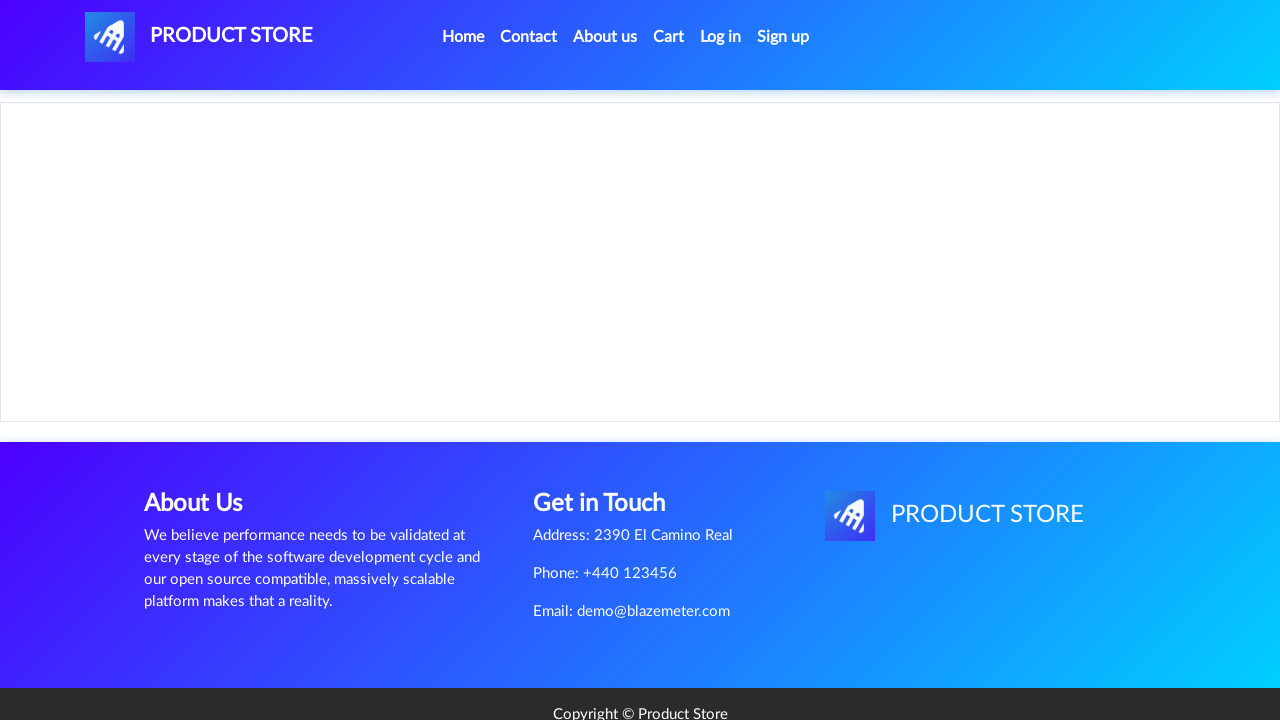

Product detail page loaded with Add to Cart button
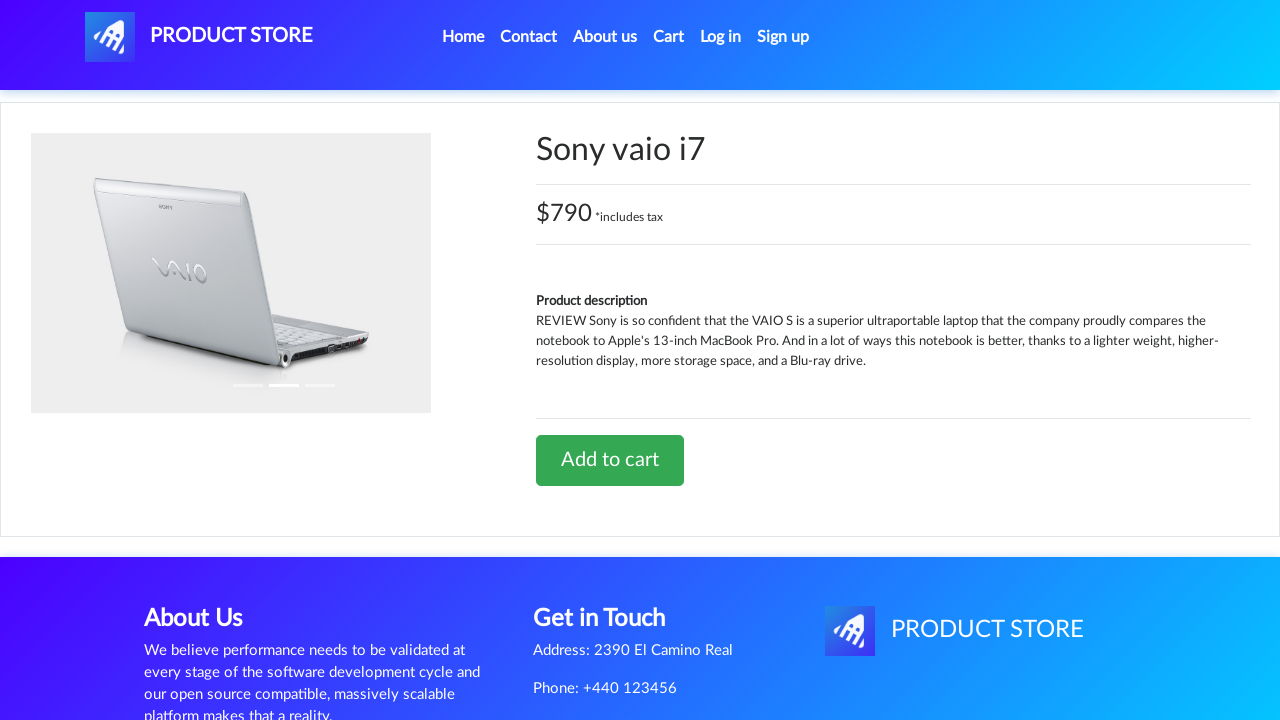

Clicked Add to Cart button at (610, 460) on a.btn-success
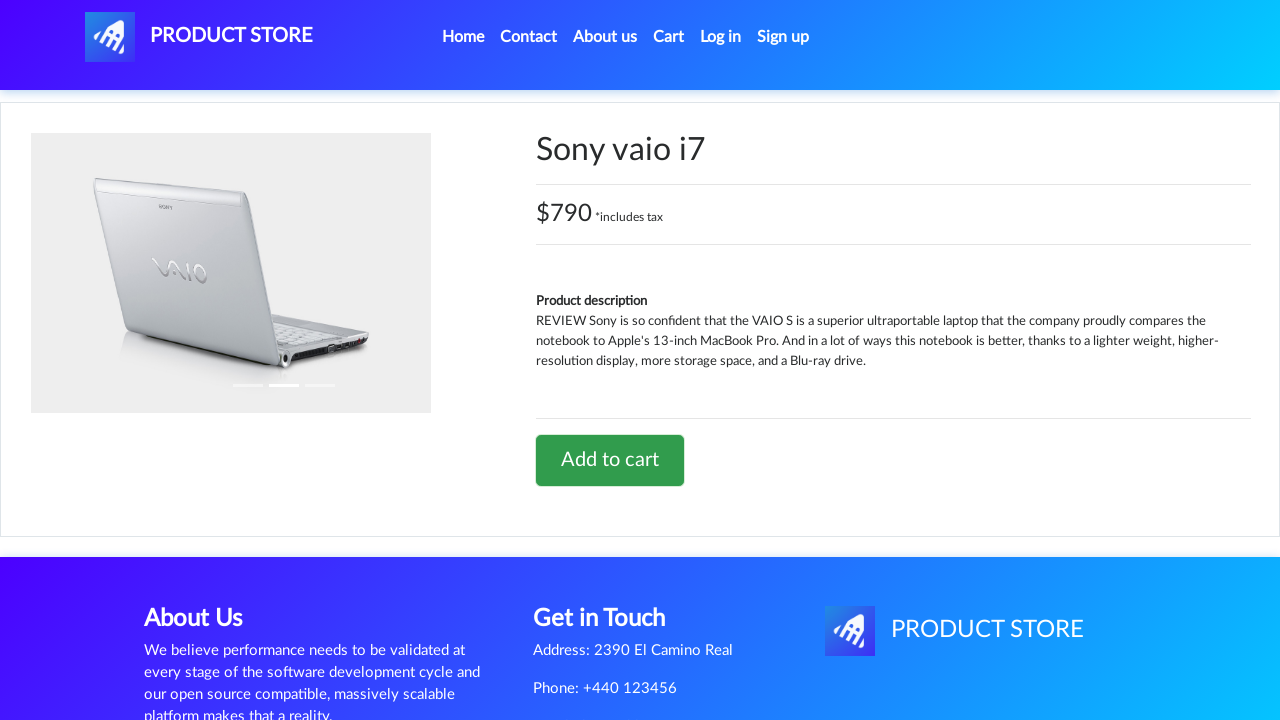

Set up dialog handler to accept alerts
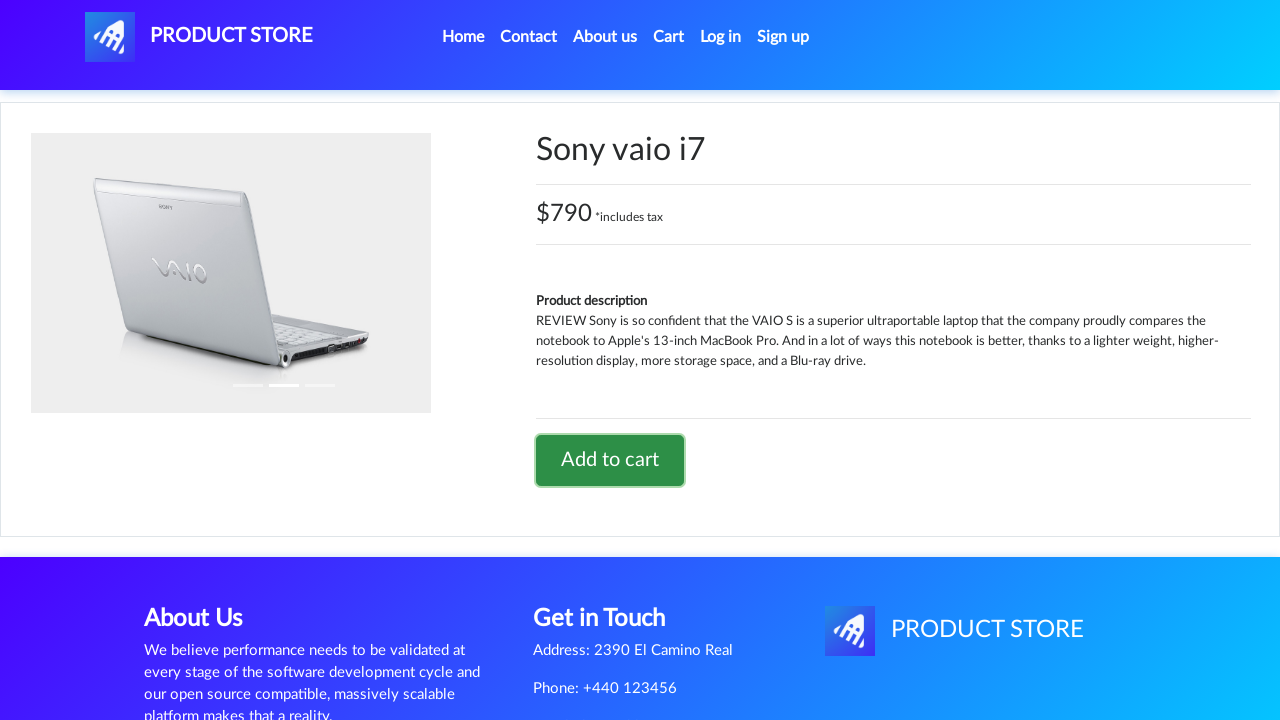

Waited for alert handling to complete
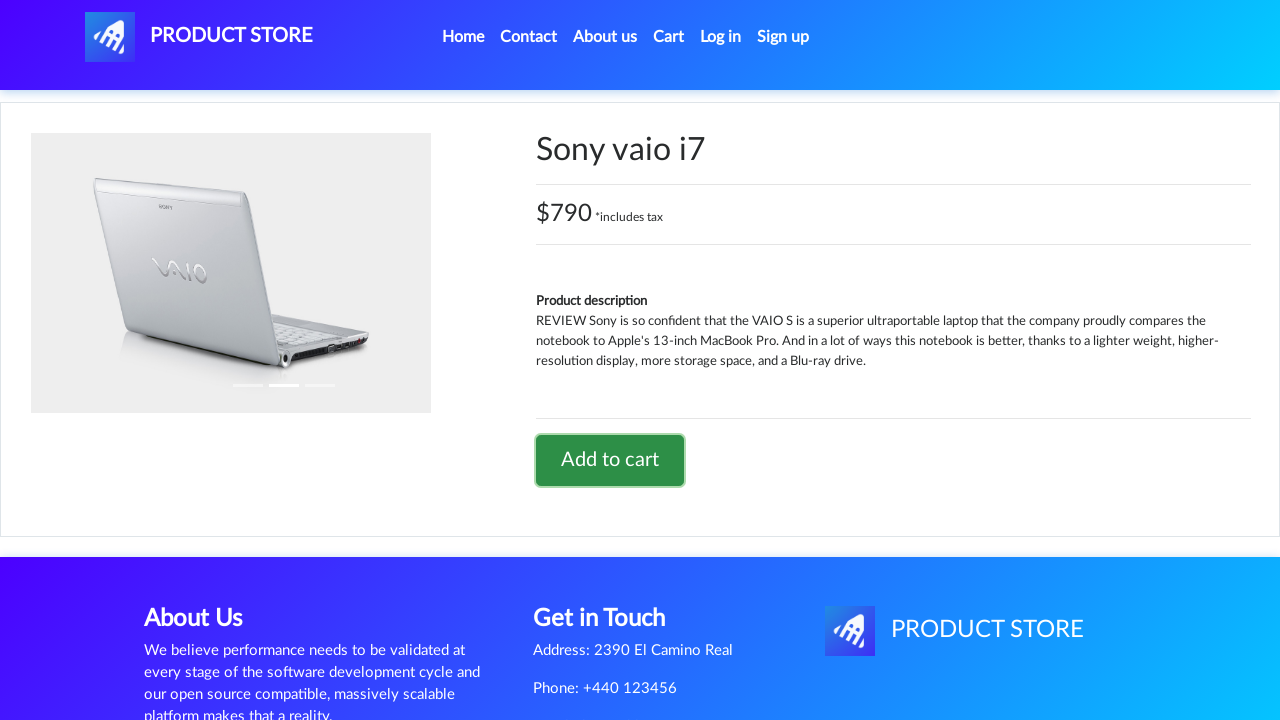

Clicked on cart link at (669, 37) on a#cartur
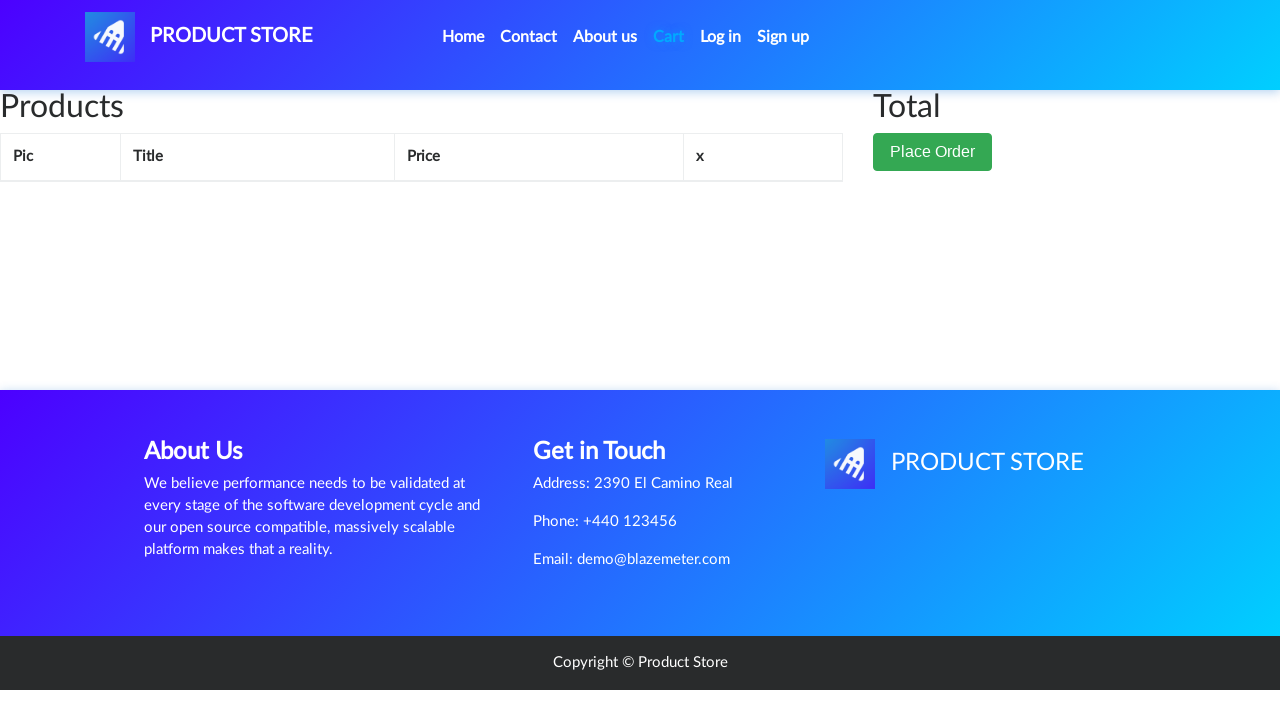

Verified Sony vaio i7 product appears in cart
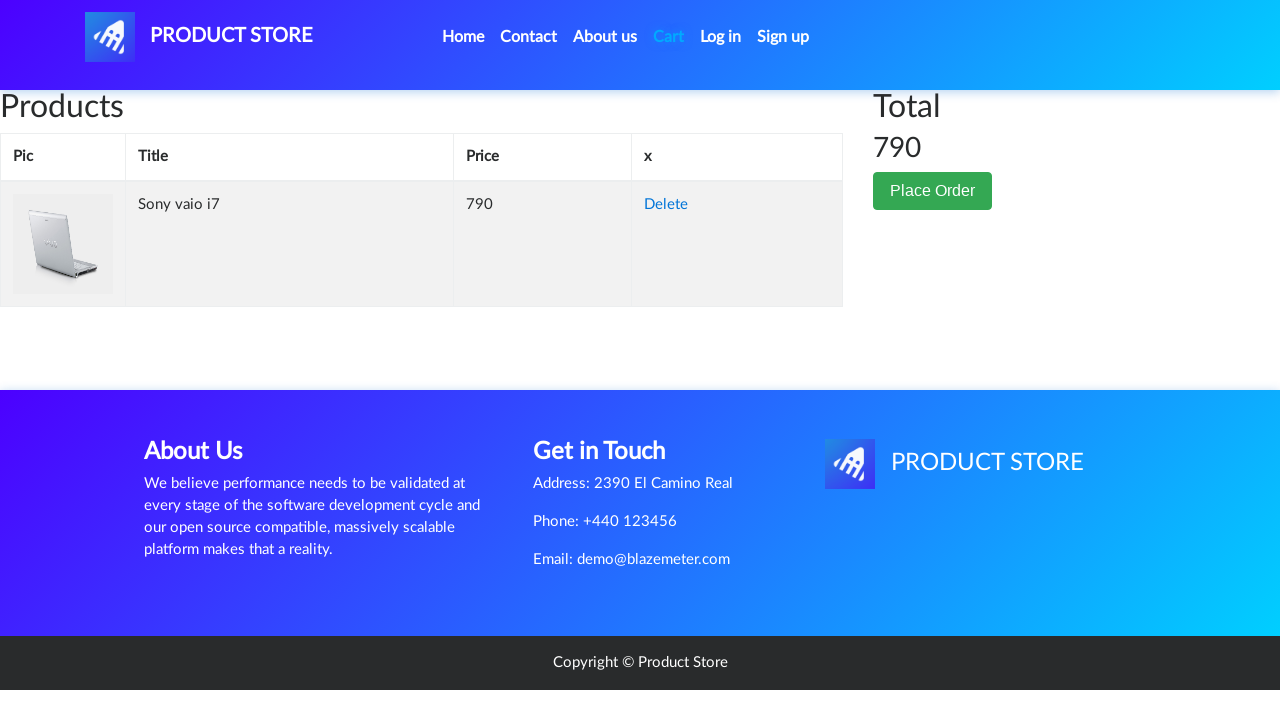

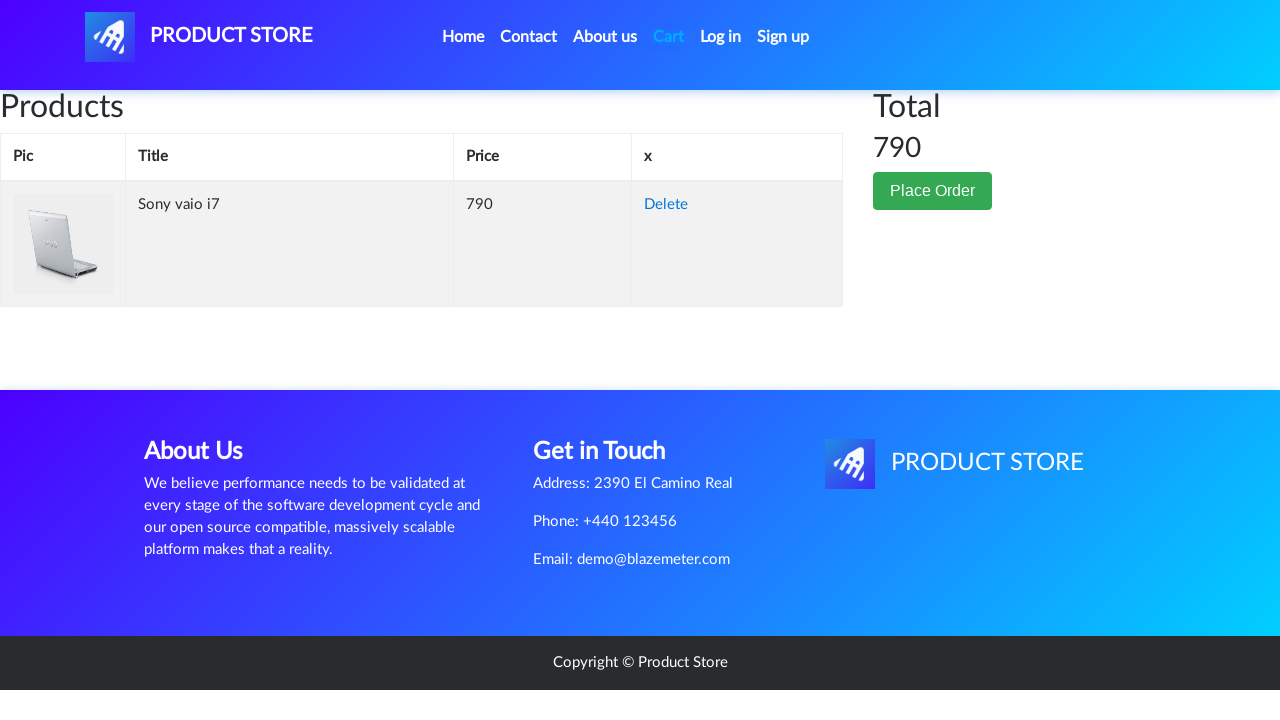